Tests the EON package ordering flow by navigating to EON packages, clicking order button, filling out the order form with name, phone, and email, and accepting consent checkboxes.

Starting URL: https://telemach.ba/

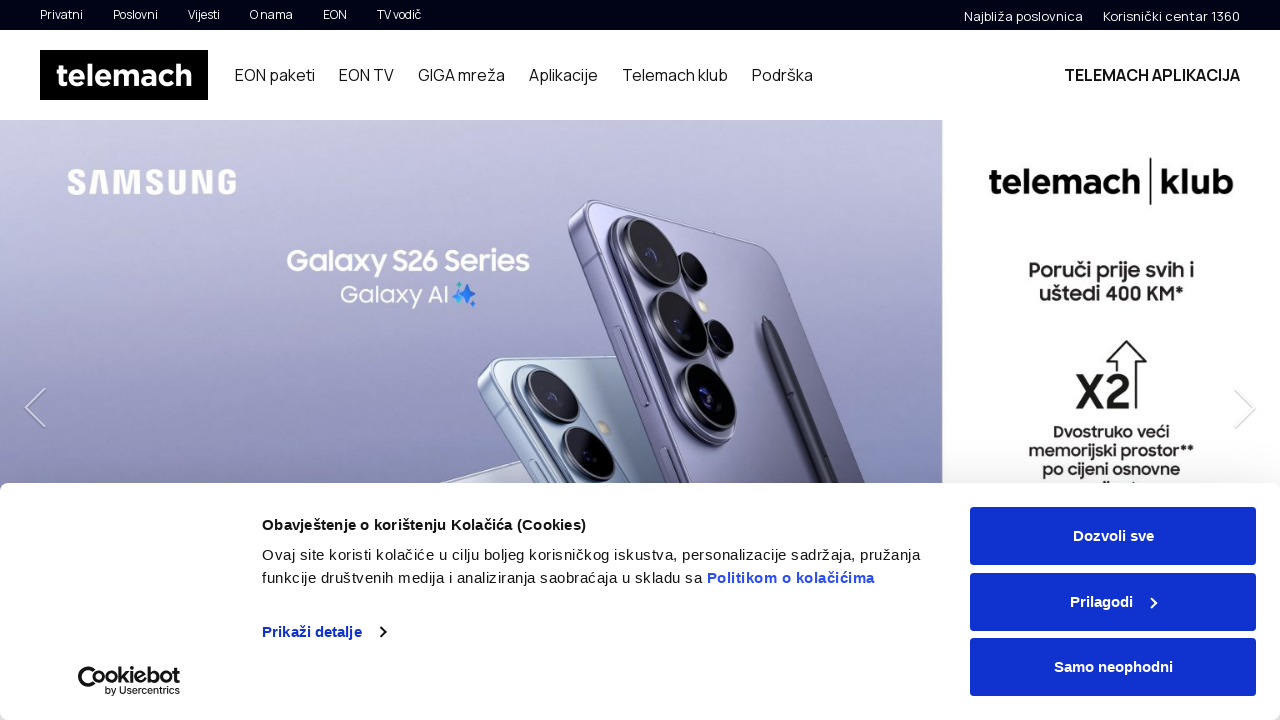

Clicked on EON Paketi navigation button at (275, 75) on #siteHeader > div.container > div > div > nav > ul > li:nth-child(1) > a
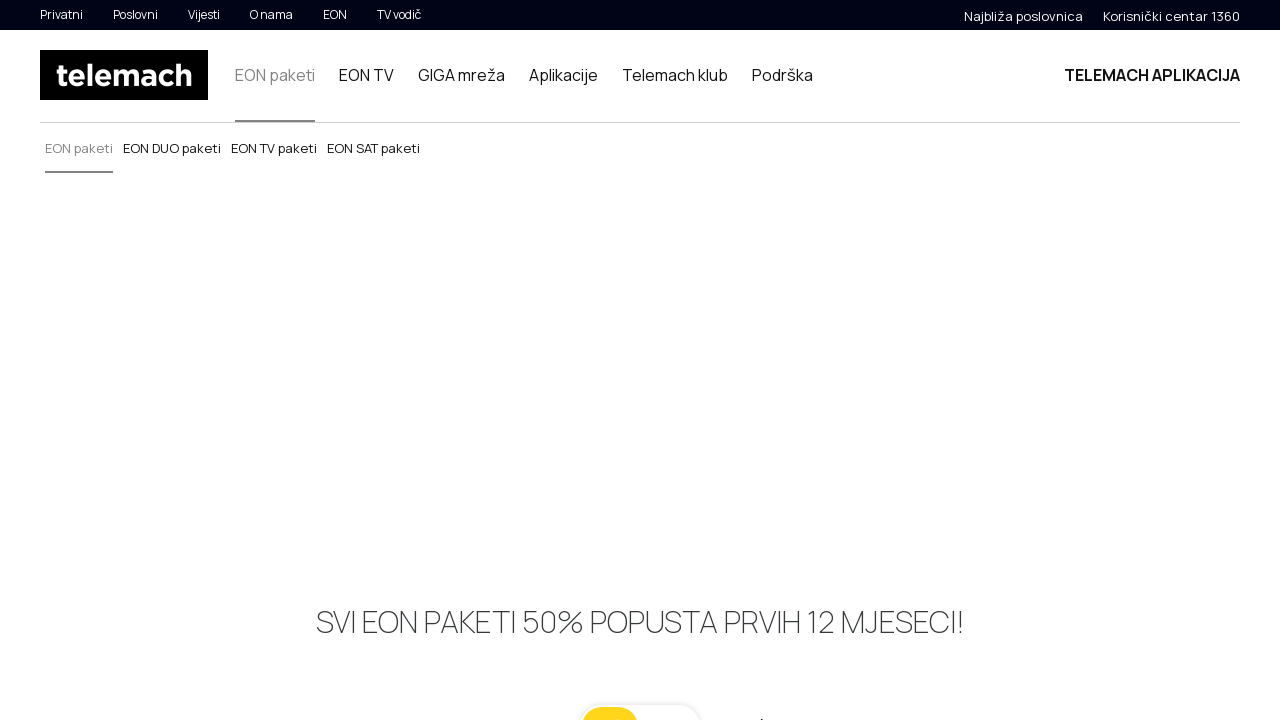

Waited for page to load after clicking EON Paketi
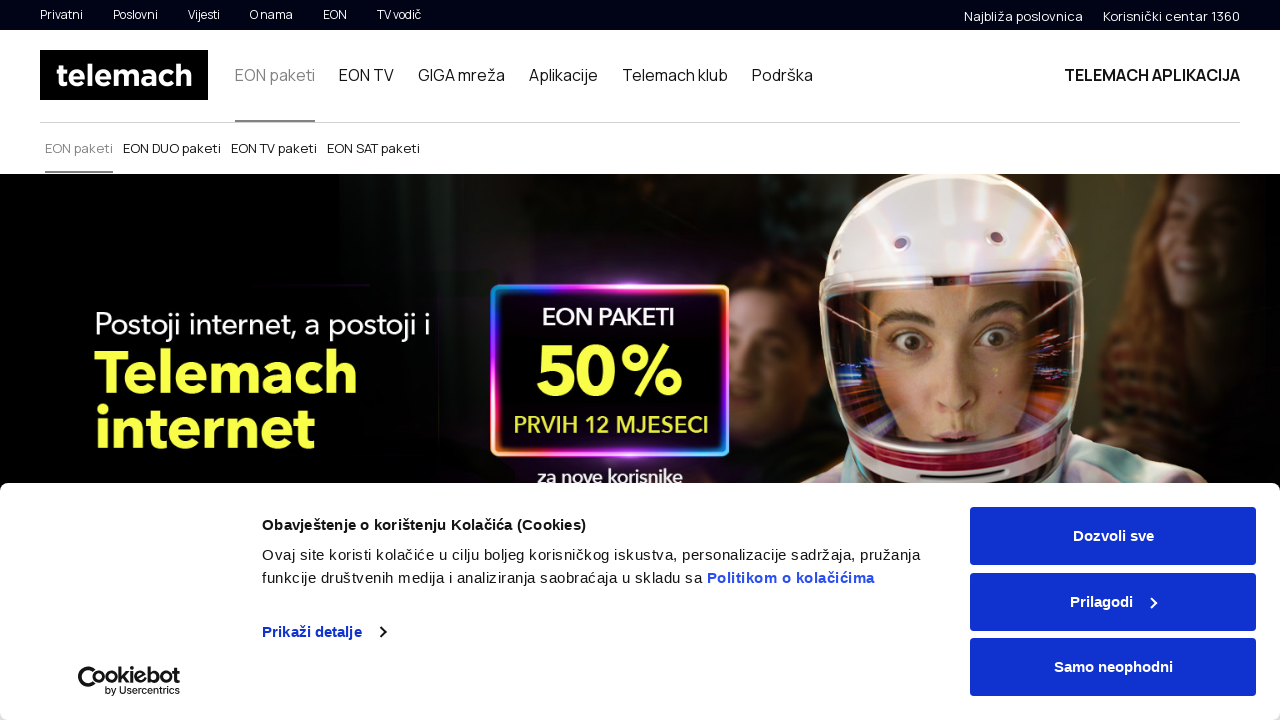

Scrolled down 300px to view packages
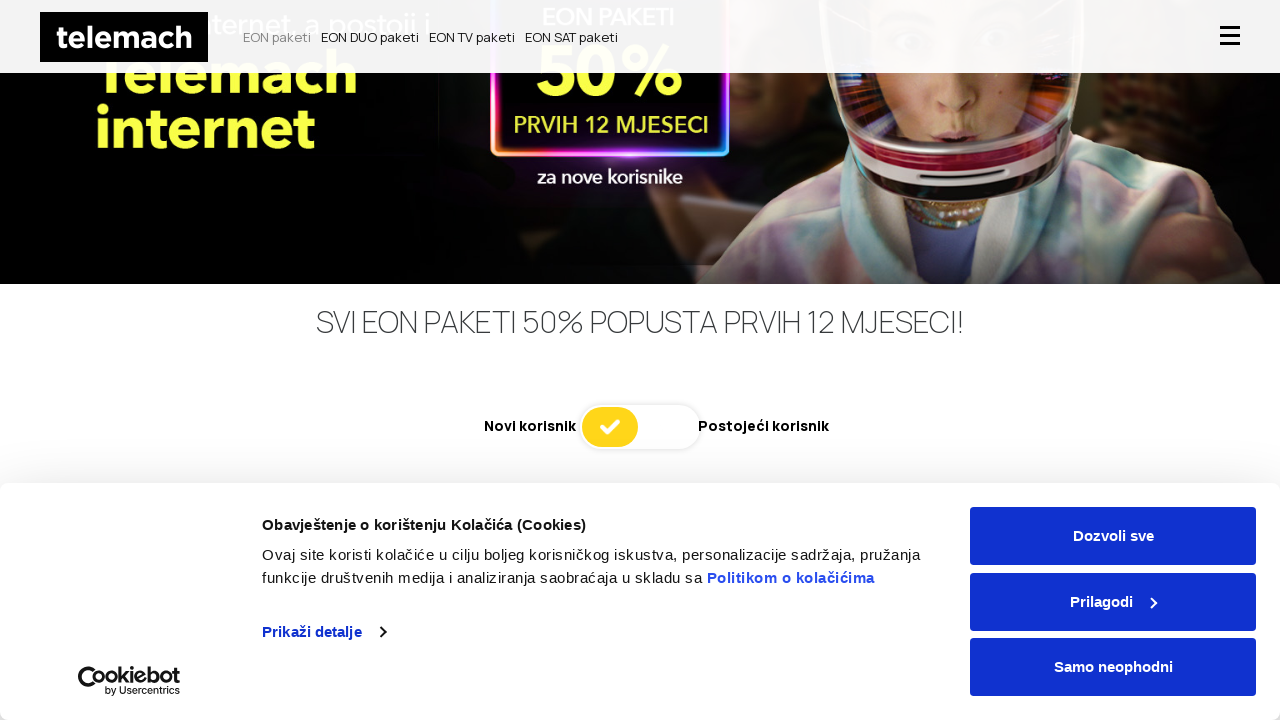

Waited after first scroll
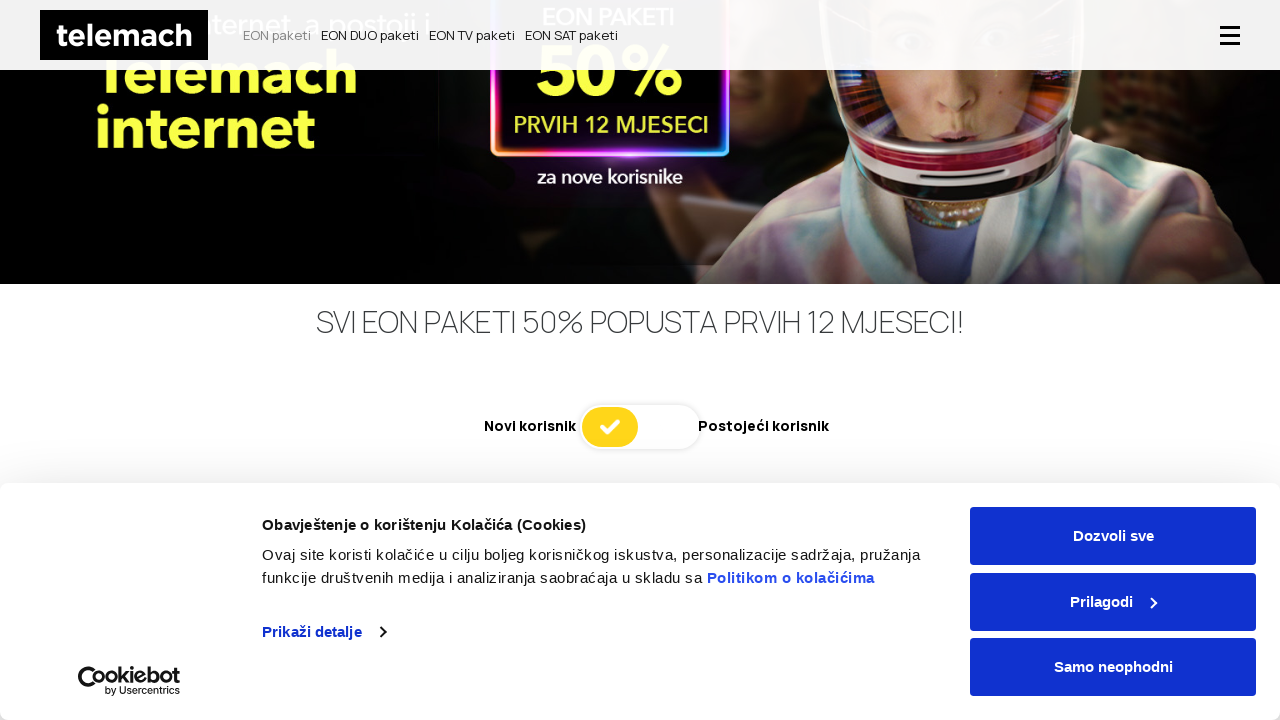

Scrolled further down to view EON packages
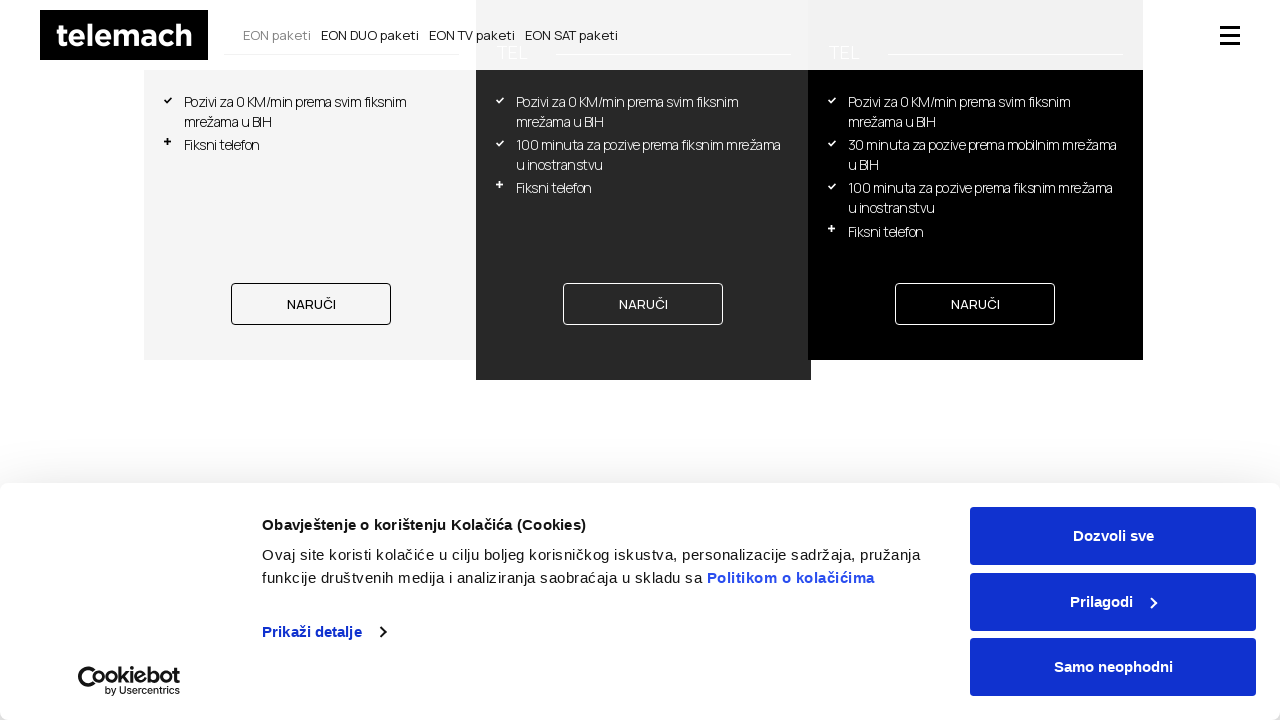

Waited for packages to fully load
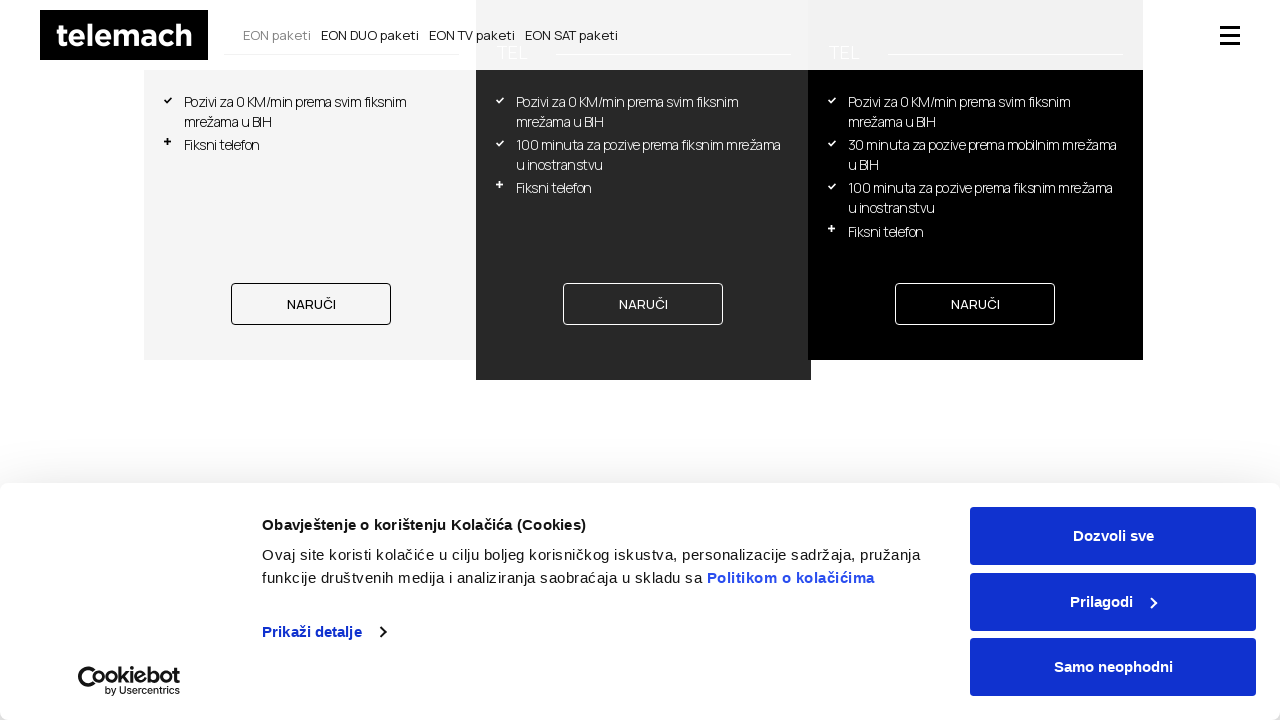

Clicked order button for EON package at (643, 304) on body > div.page-wrap > section.eon-vertical-packages.js-eon-vertical-packages.js
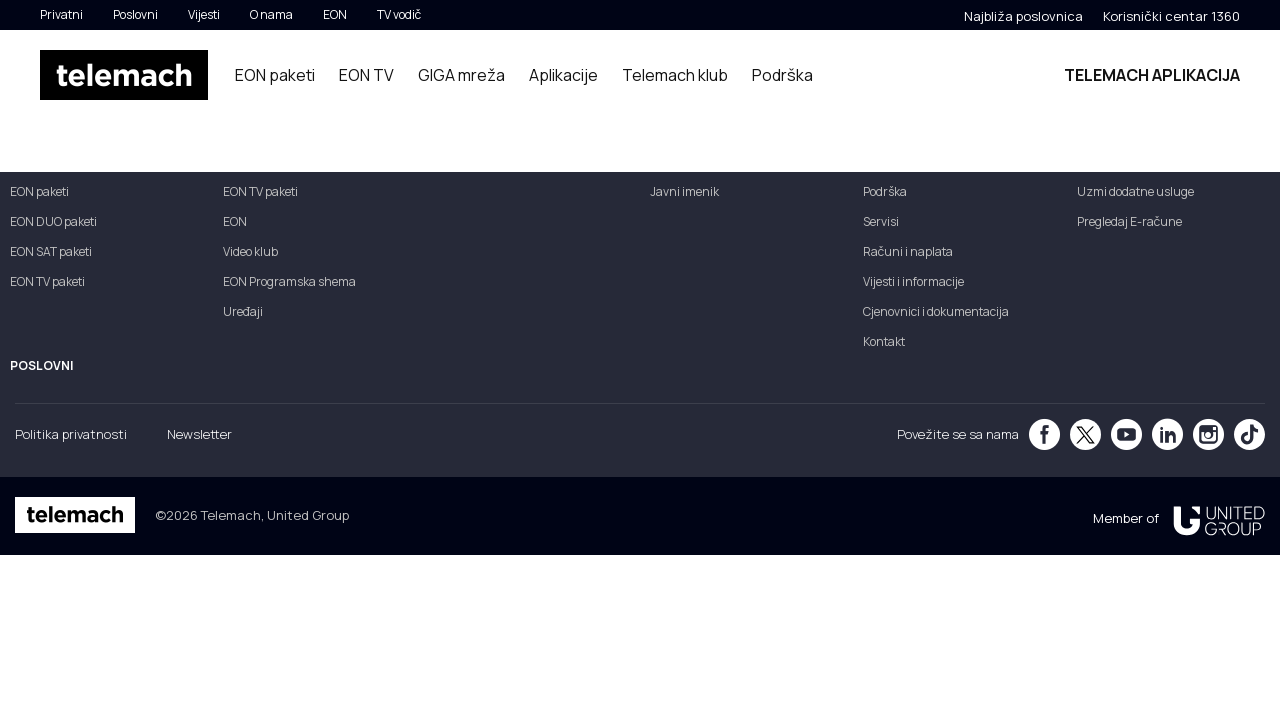

Waited for order form to load
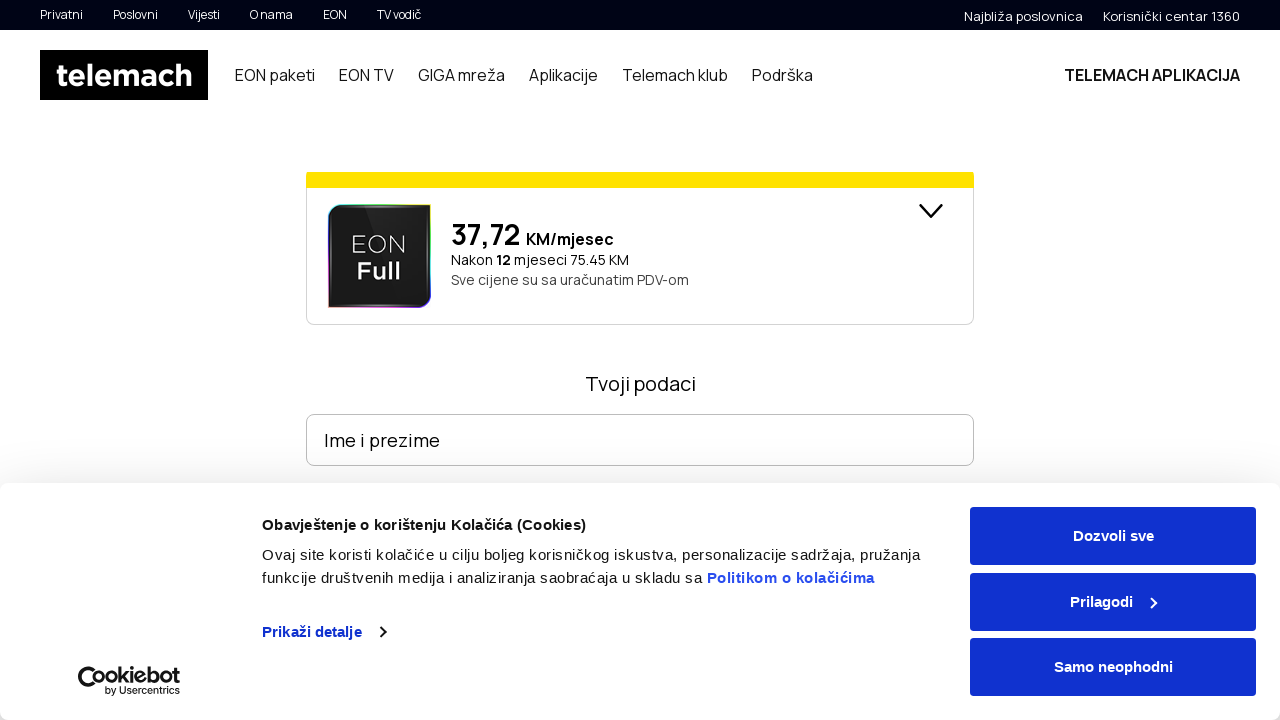

Filled in name field with 'Marko Petrovic' on #content > section > div > div.package-container > div.form-wrapper > form > div
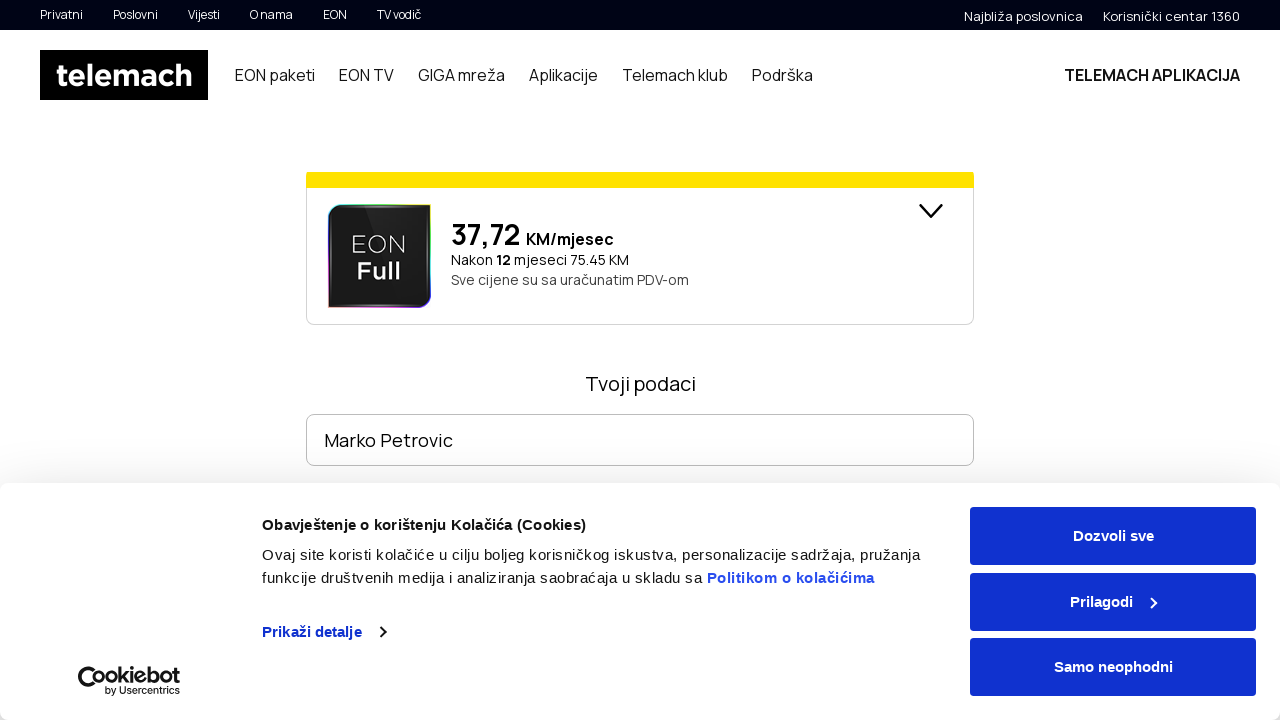

Filled in phone field with '061 555 777' on #content > section > div > div.package-container > div.form-wrapper > form > div
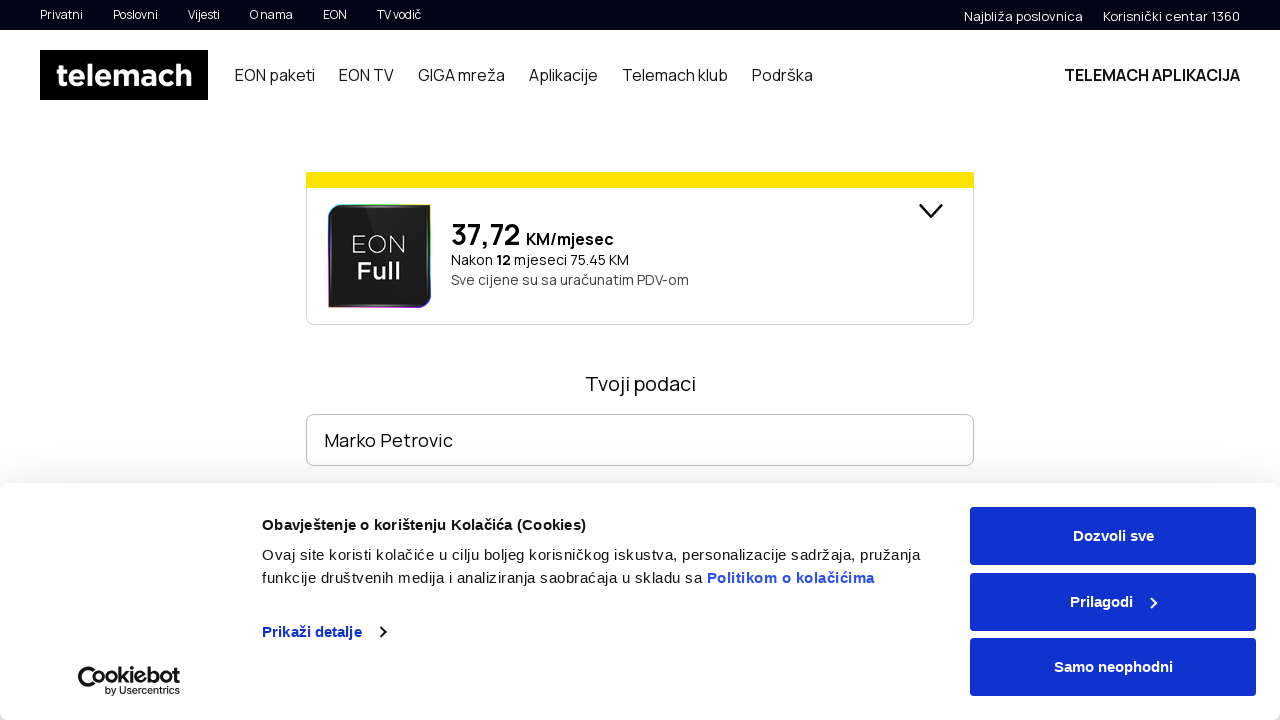

Filled in email field with 'marko.petrovic@example.com' on #content > section > div > div.package-container > div.form-wrapper > form > div
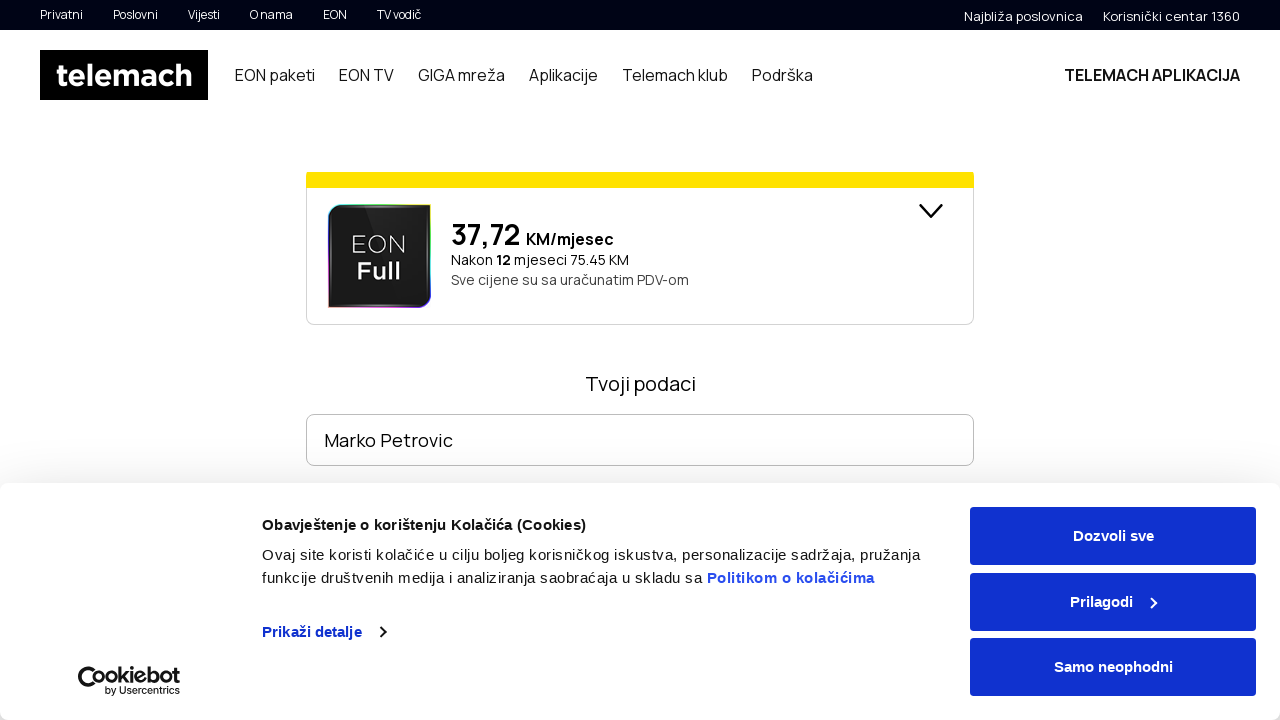

Scrolled down to view consent checkboxes
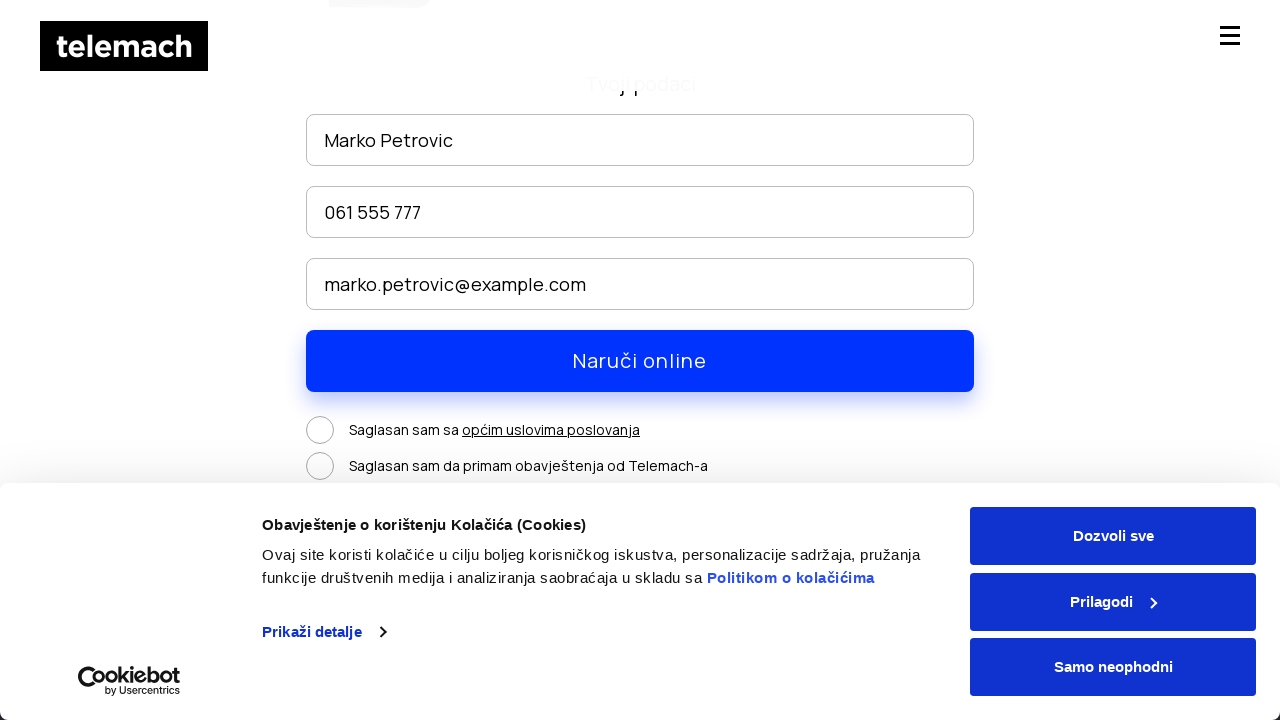

Waited after scrolling to consent section
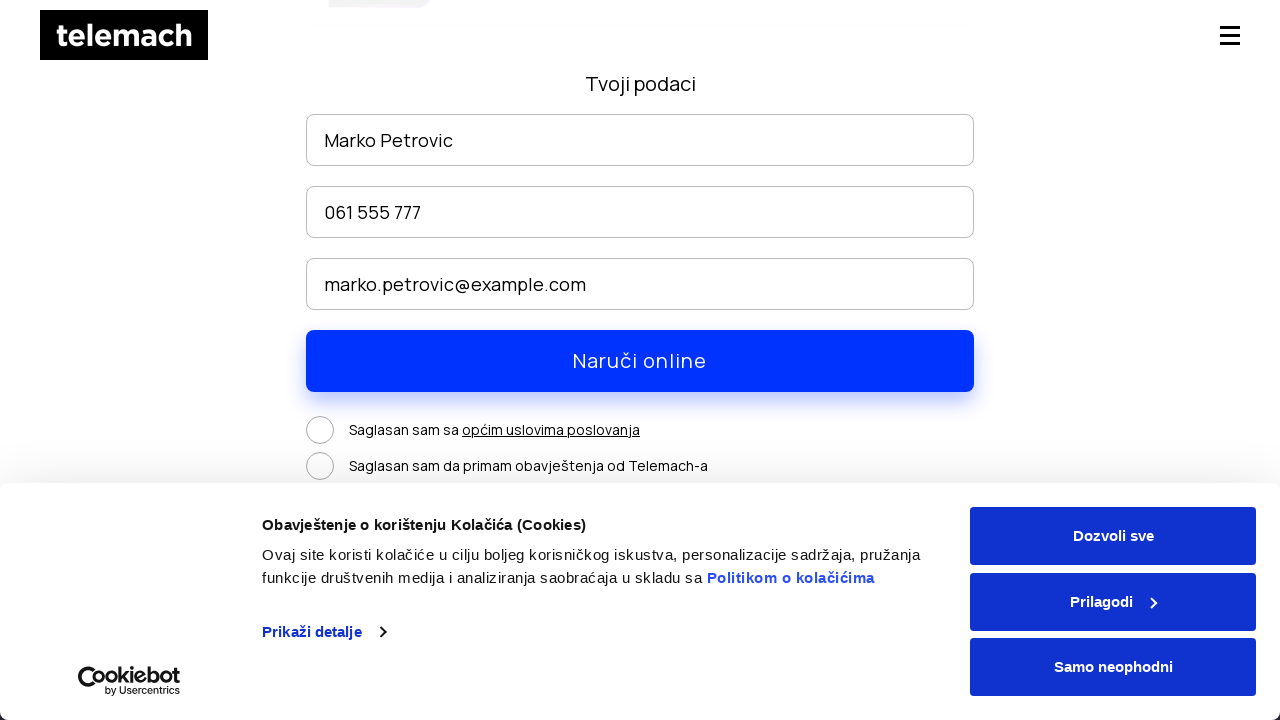

Clicked first consent checkbox at (320, 430) on #content > section > div > div.package-container > div.form-wrapper > form > div
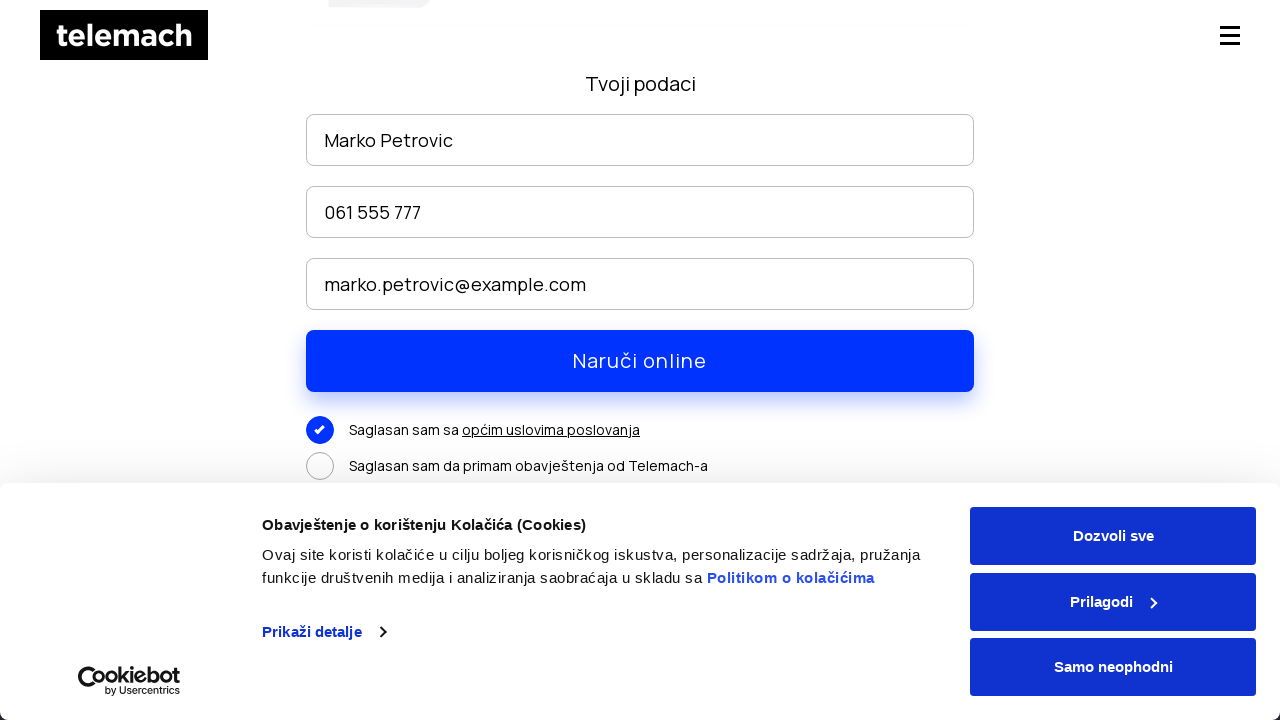

Waited after clicking first consent checkbox
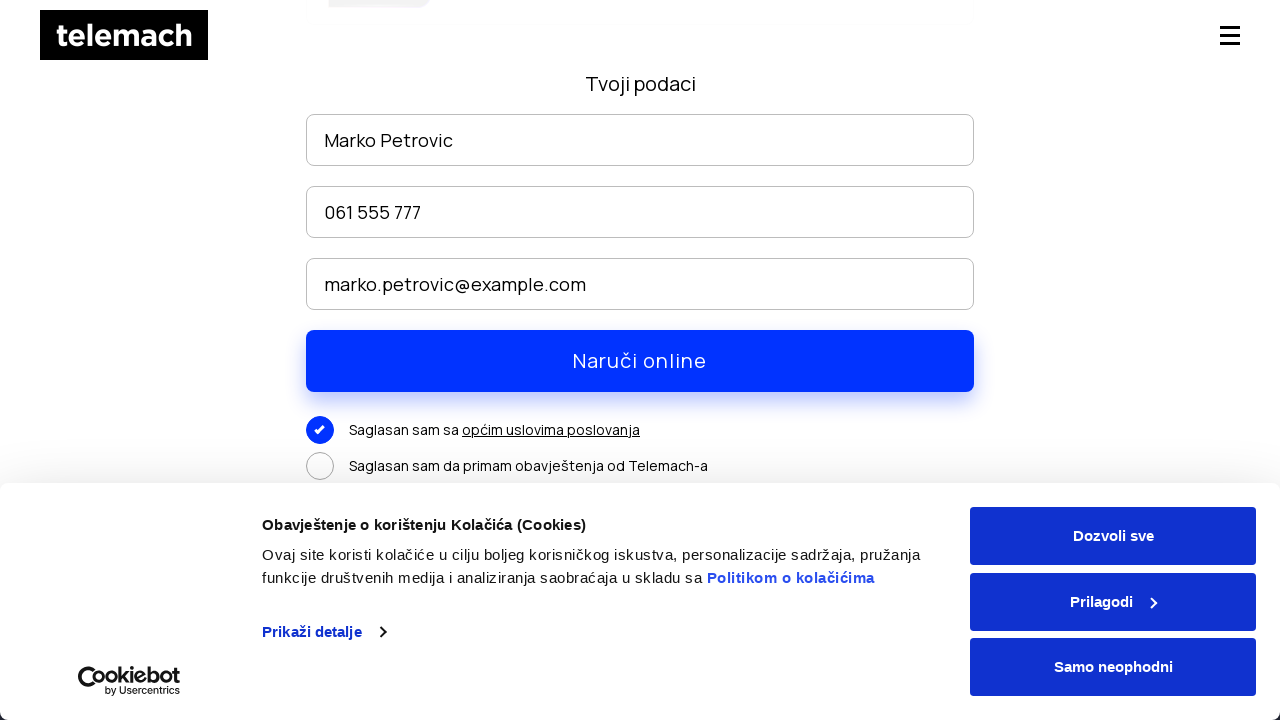

Clicked second consent checkbox at (320, 466) on #content > section > div > div.package-container > div.form-wrapper > form > div
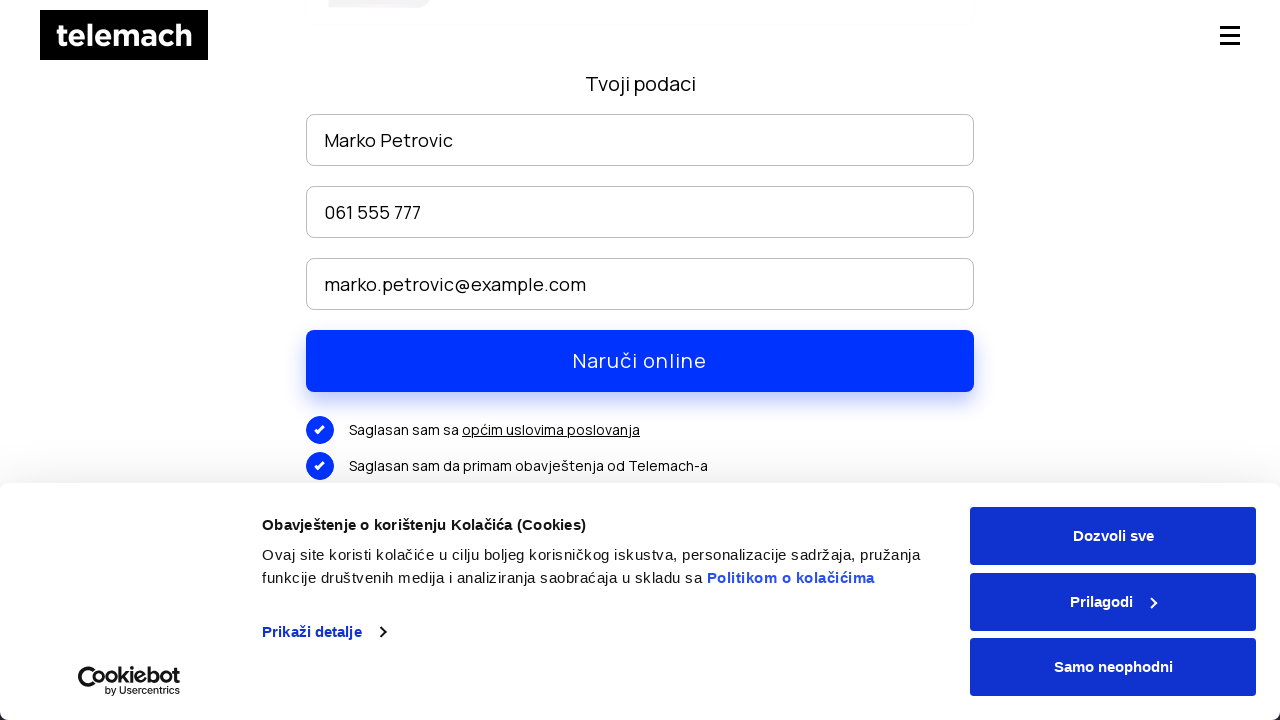

Waited after clicking second consent checkbox
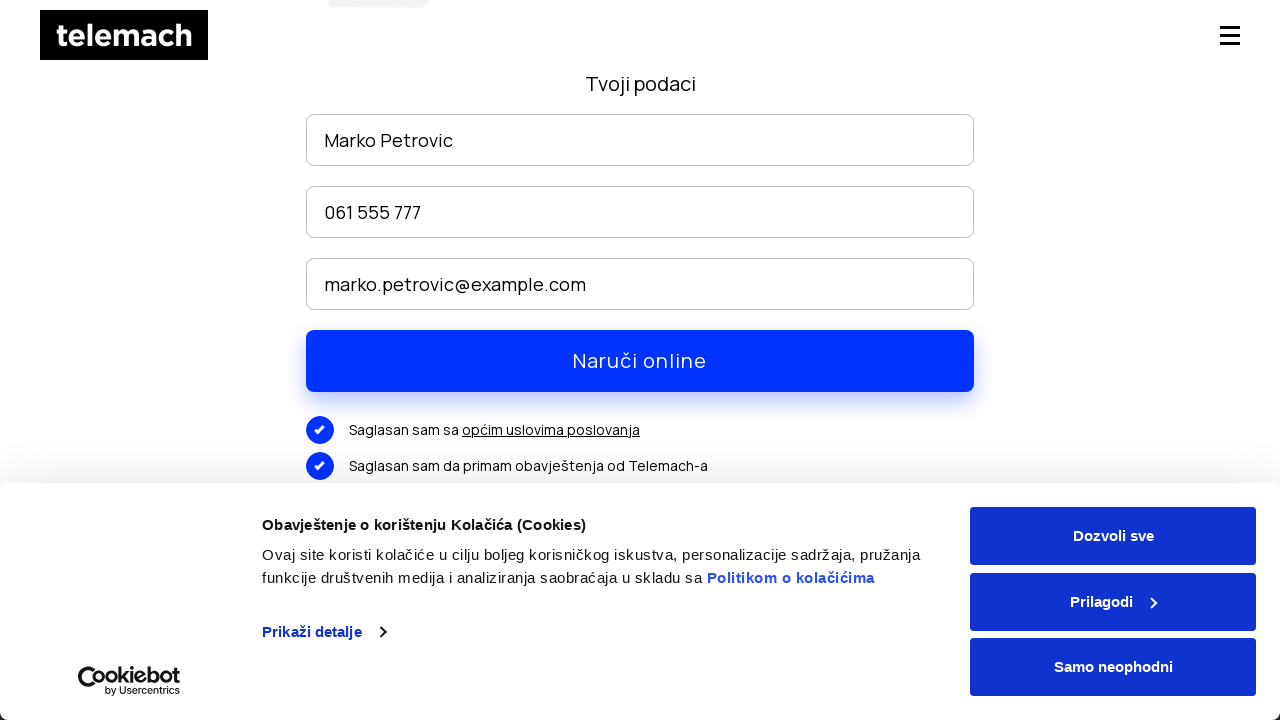

Clicked submit button to complete EON package order at (640, 361) on //input[@type='submit']
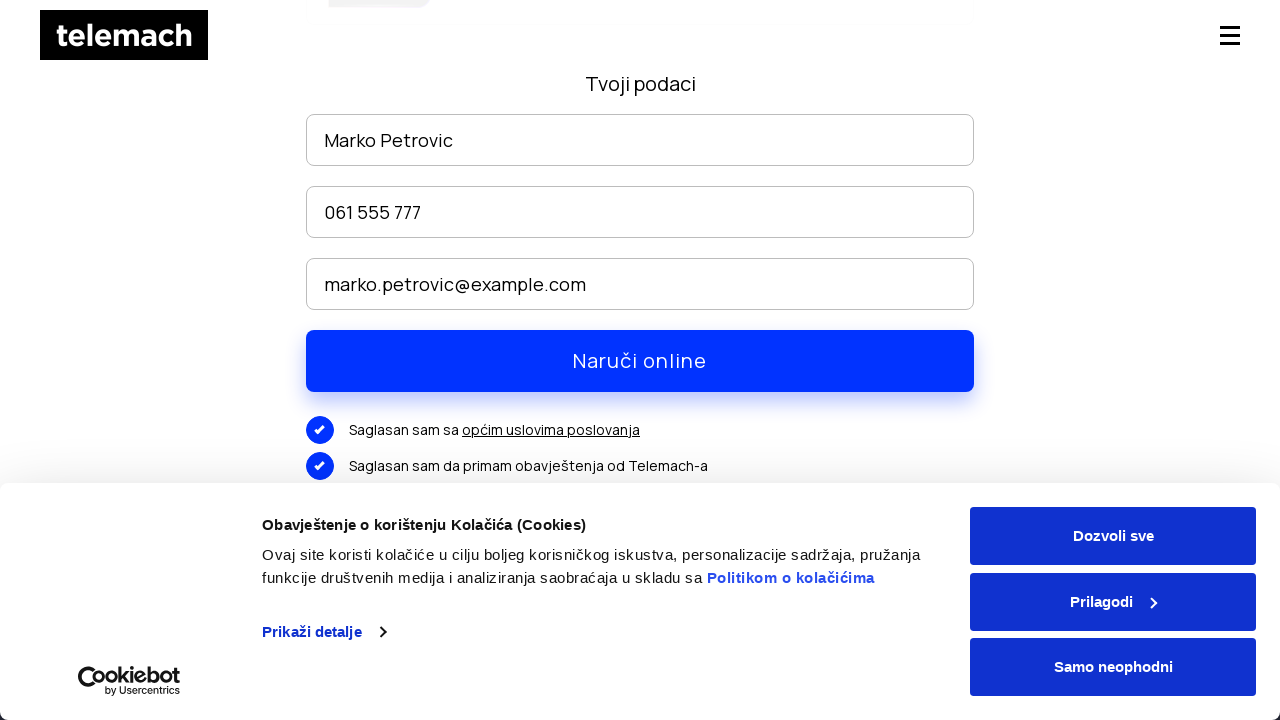

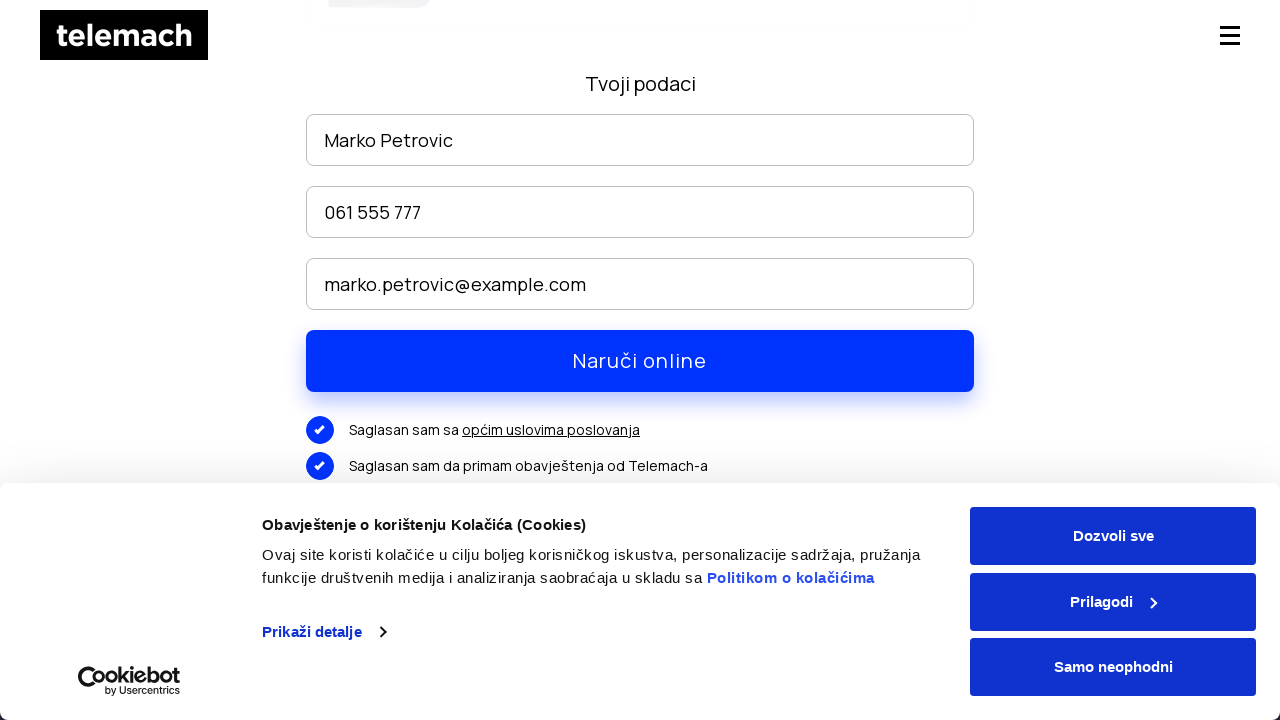